Navigates to Training Support homepage and clicks the About Us link to verify redirection to the About page

Starting URL: https://v1.training-support.net

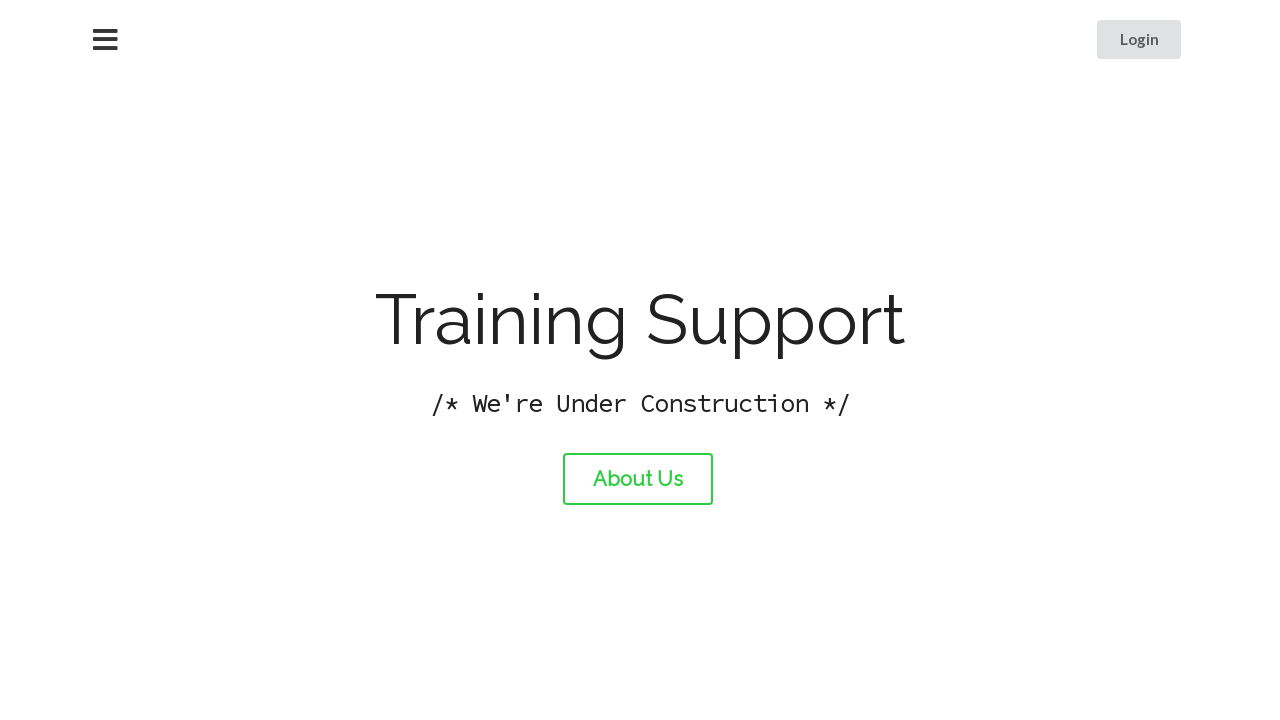

Navigated to Training Support homepage
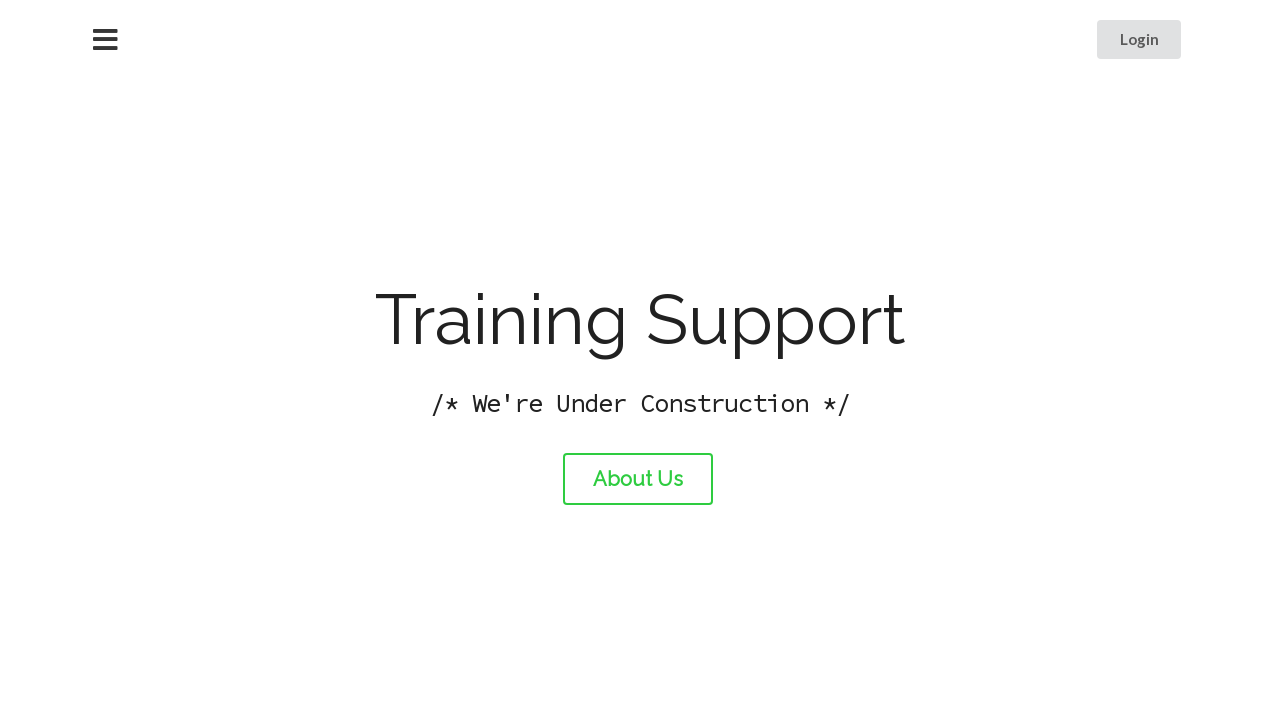

Clicked the About Us link at (638, 479) on #about-link
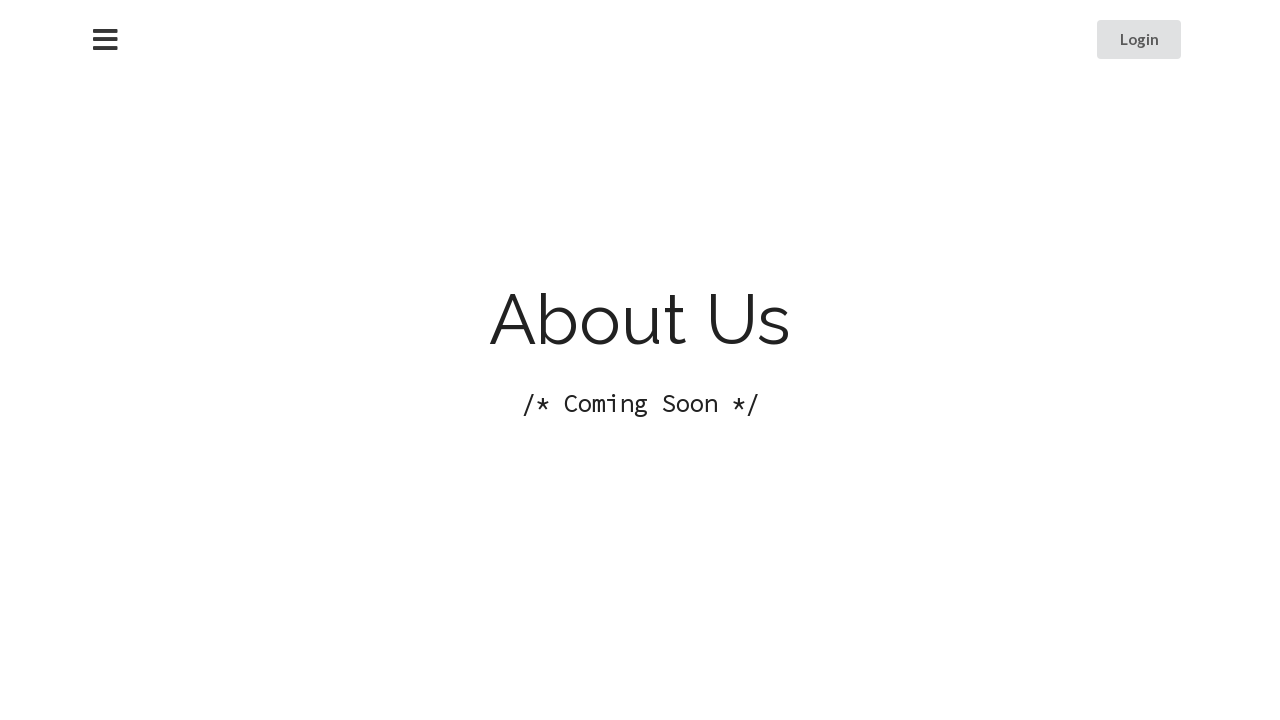

Page loaded with networkidle state
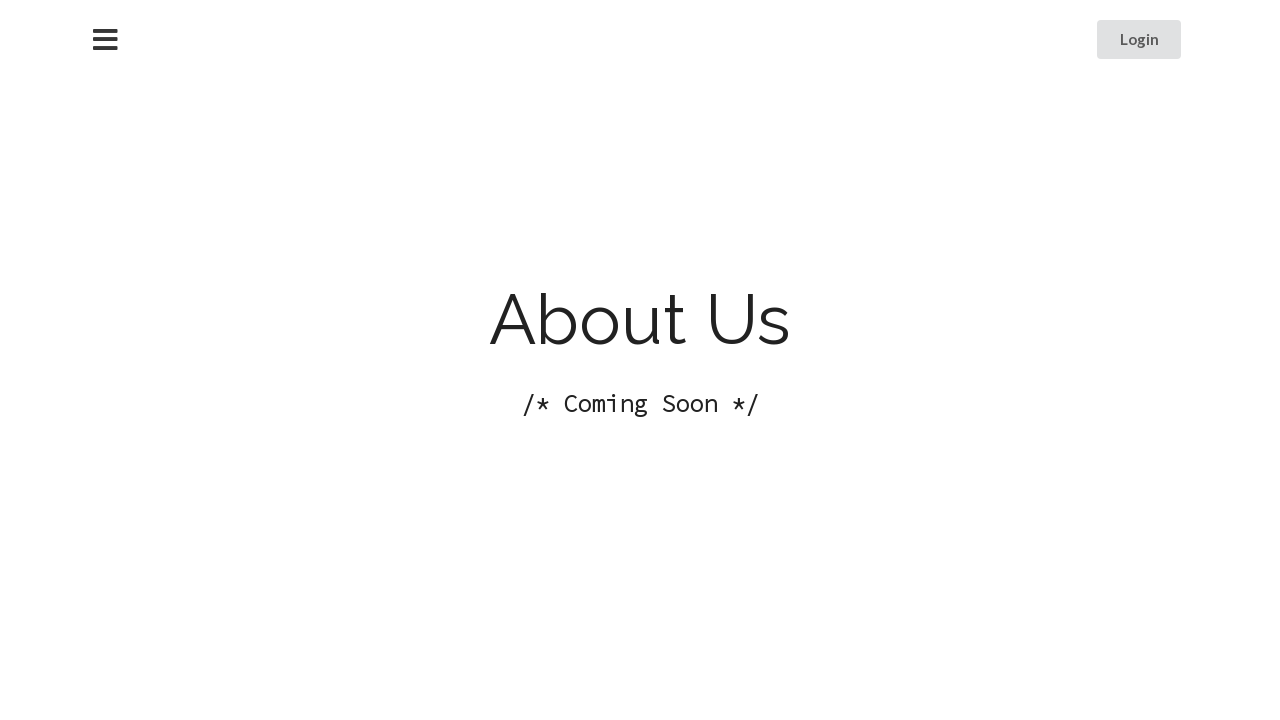

Verified page title contains 'About Training Support'
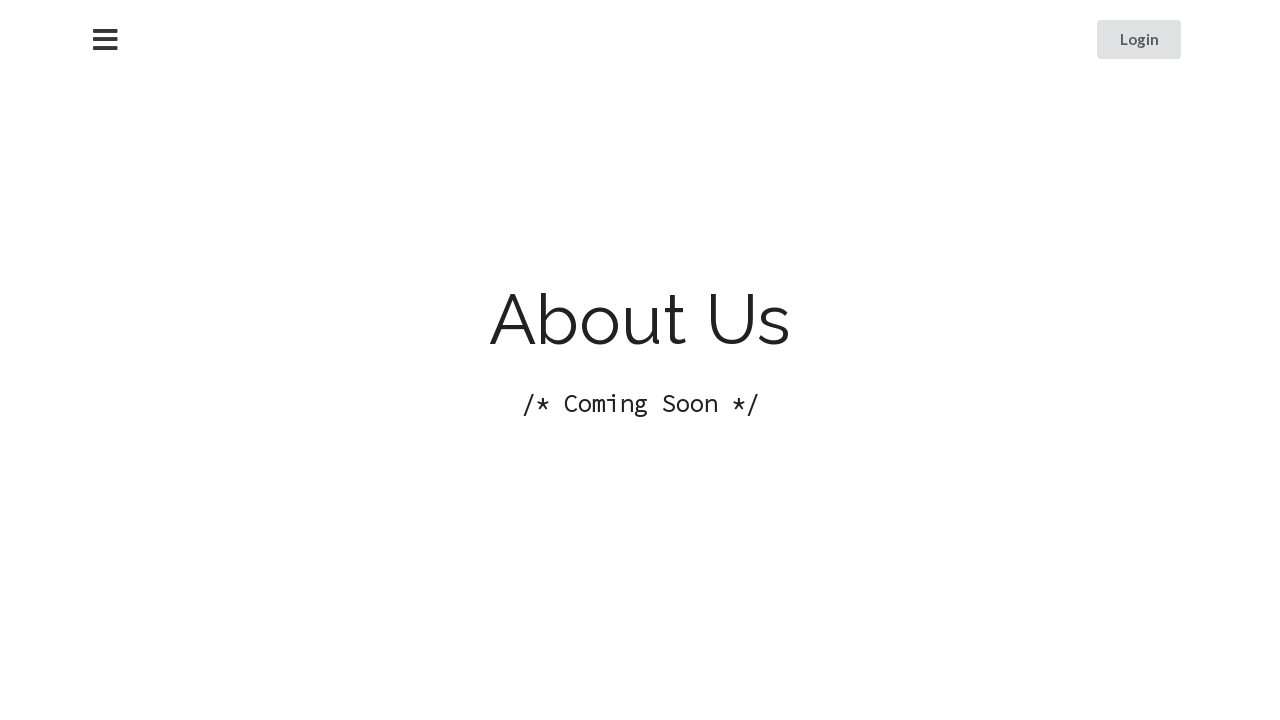

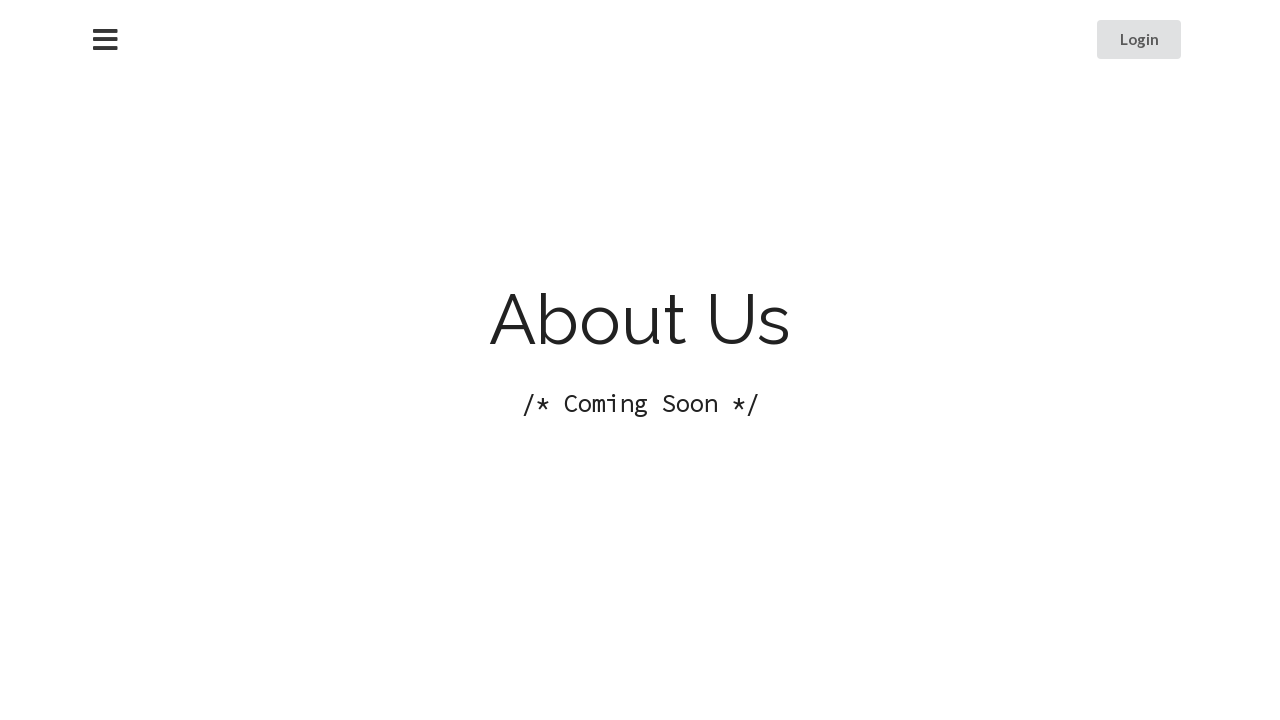